Tests that the "People" radio button is selected by default and the "Robots" radio button is not selected on a math page.

Starting URL: https://suninjuly.github.io/math.html

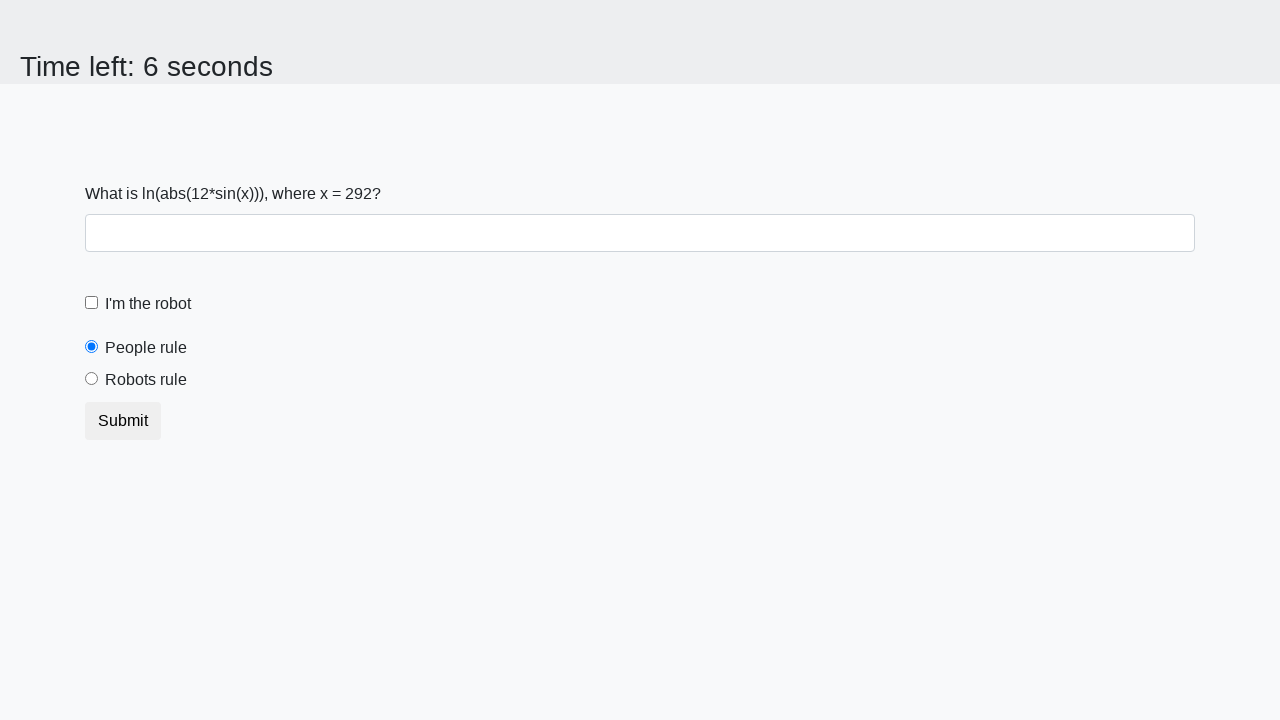

Navigated to math page at https://suninjuly.github.io/math.html
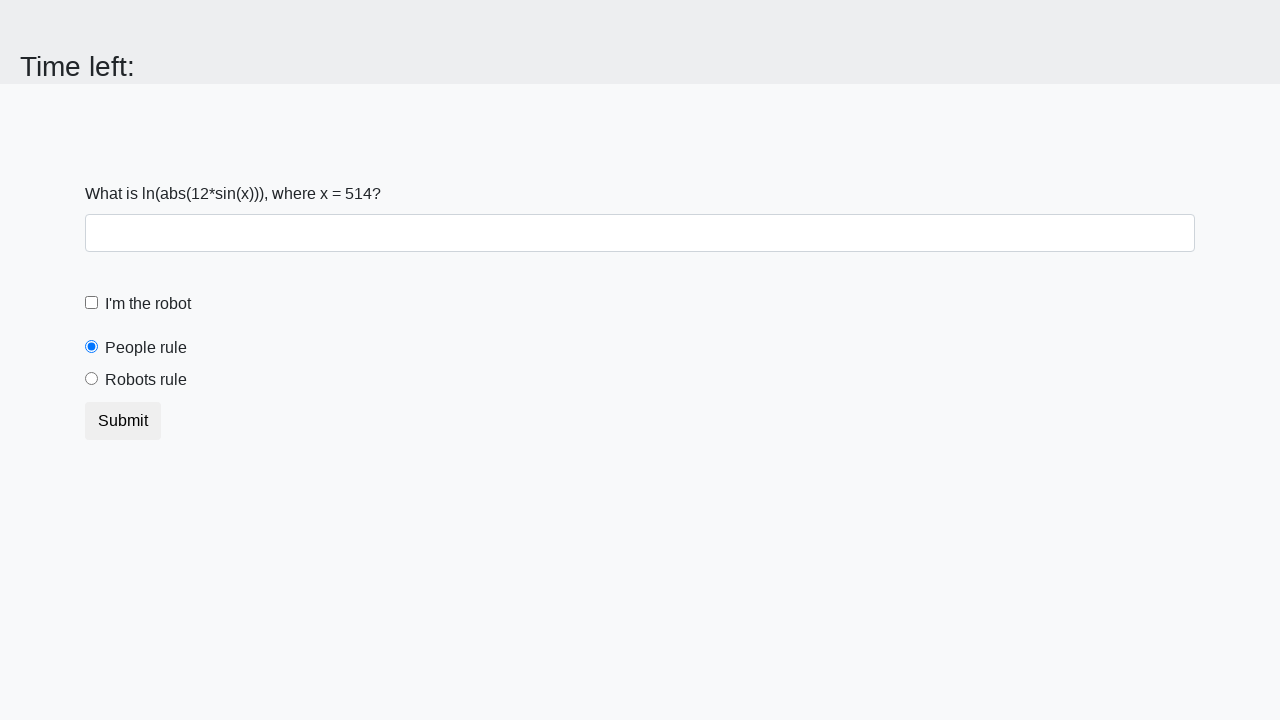

Waited for People radio button to be present
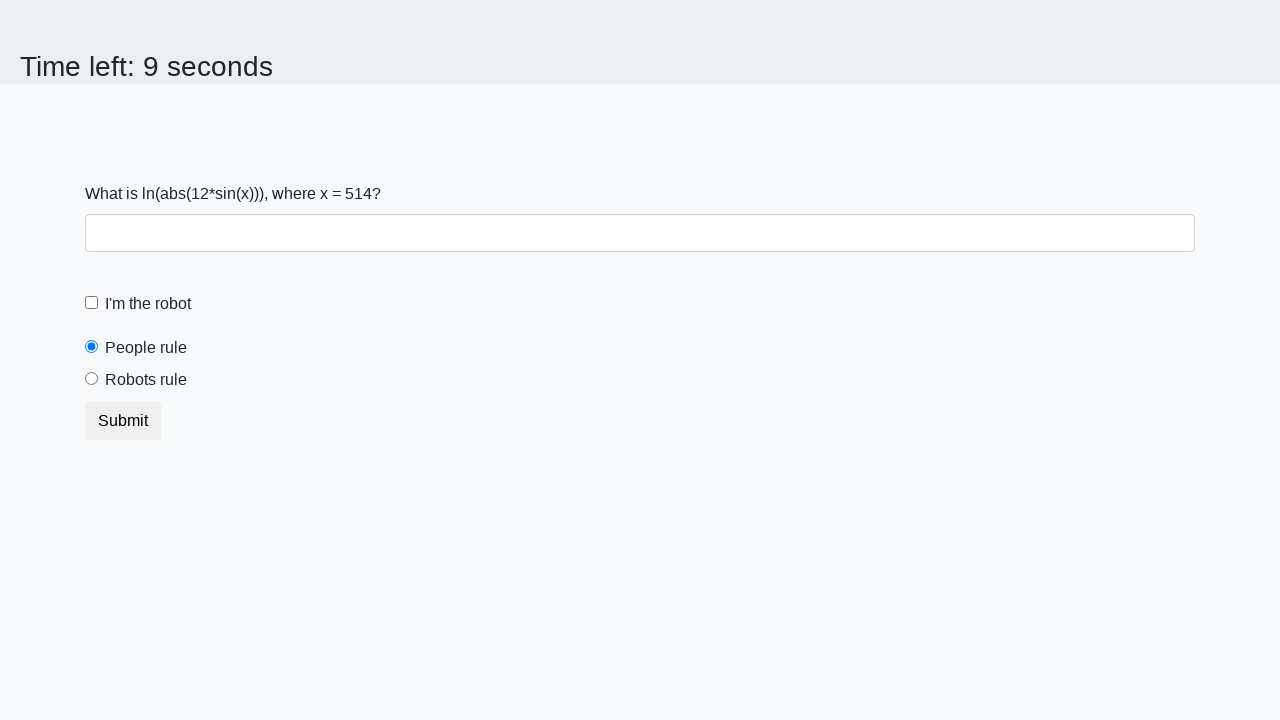

Verified that People radio button is checked by default
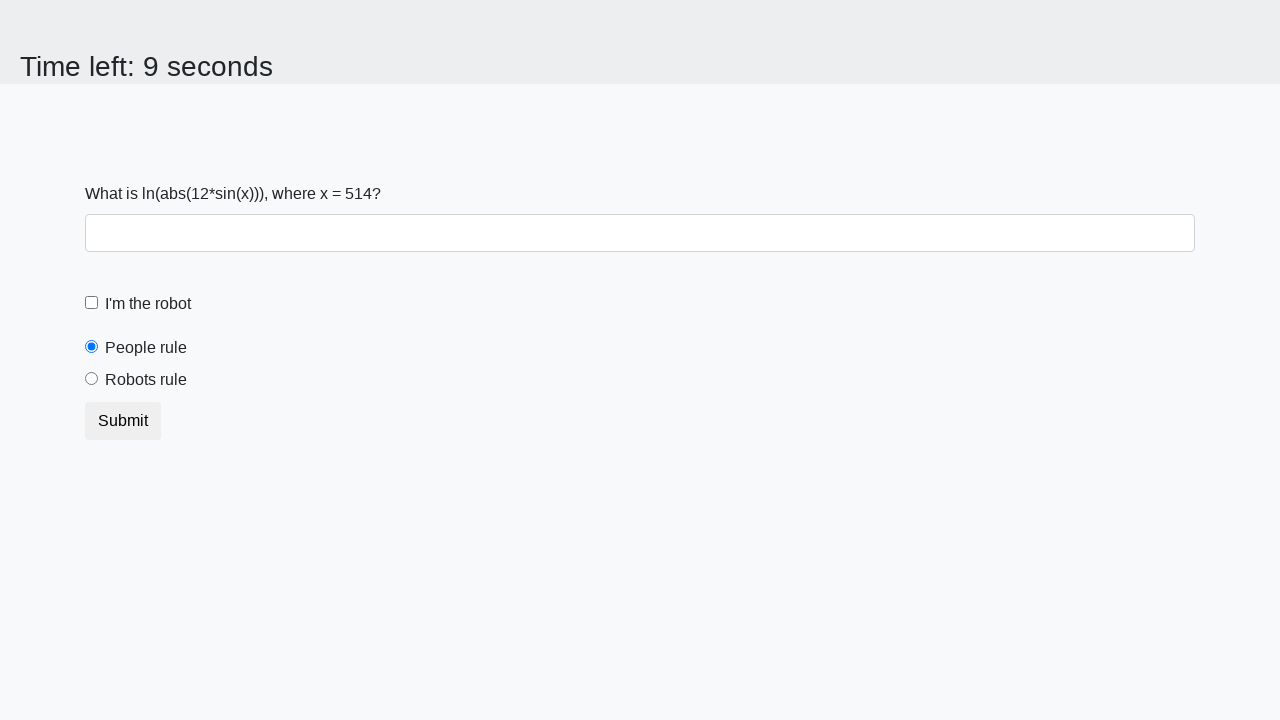

Verified that Robots radio button is not checked
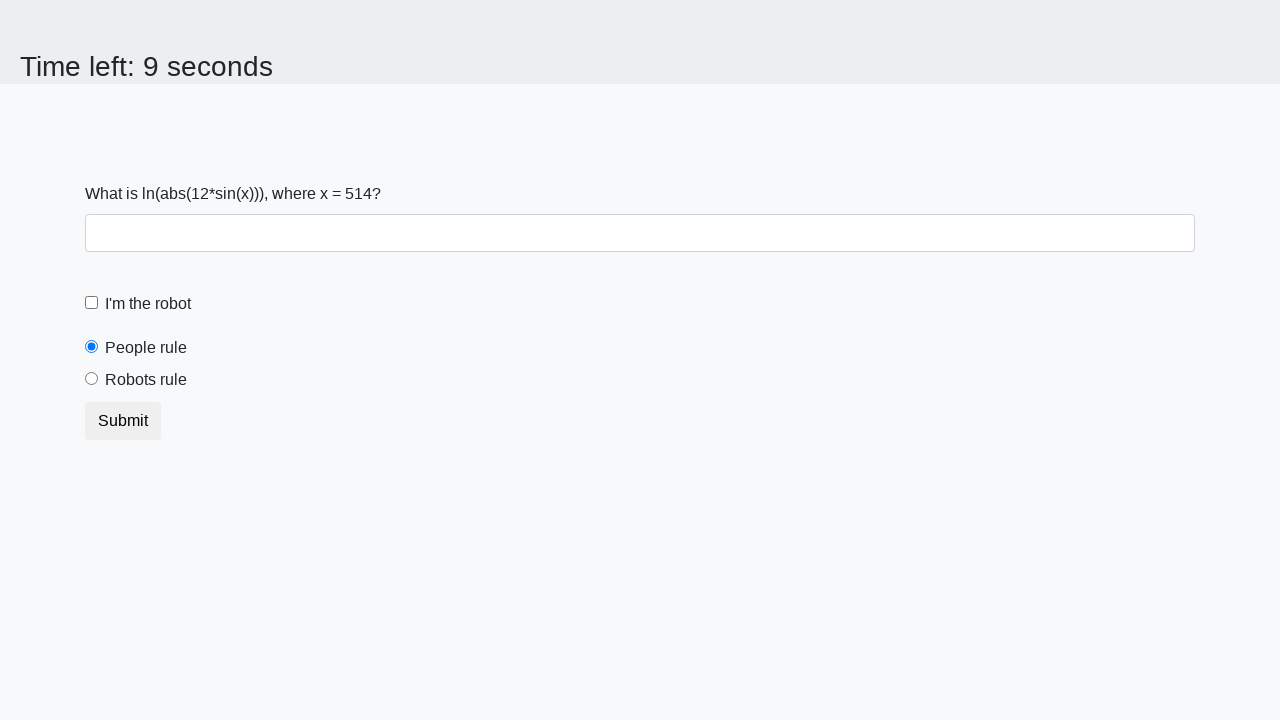

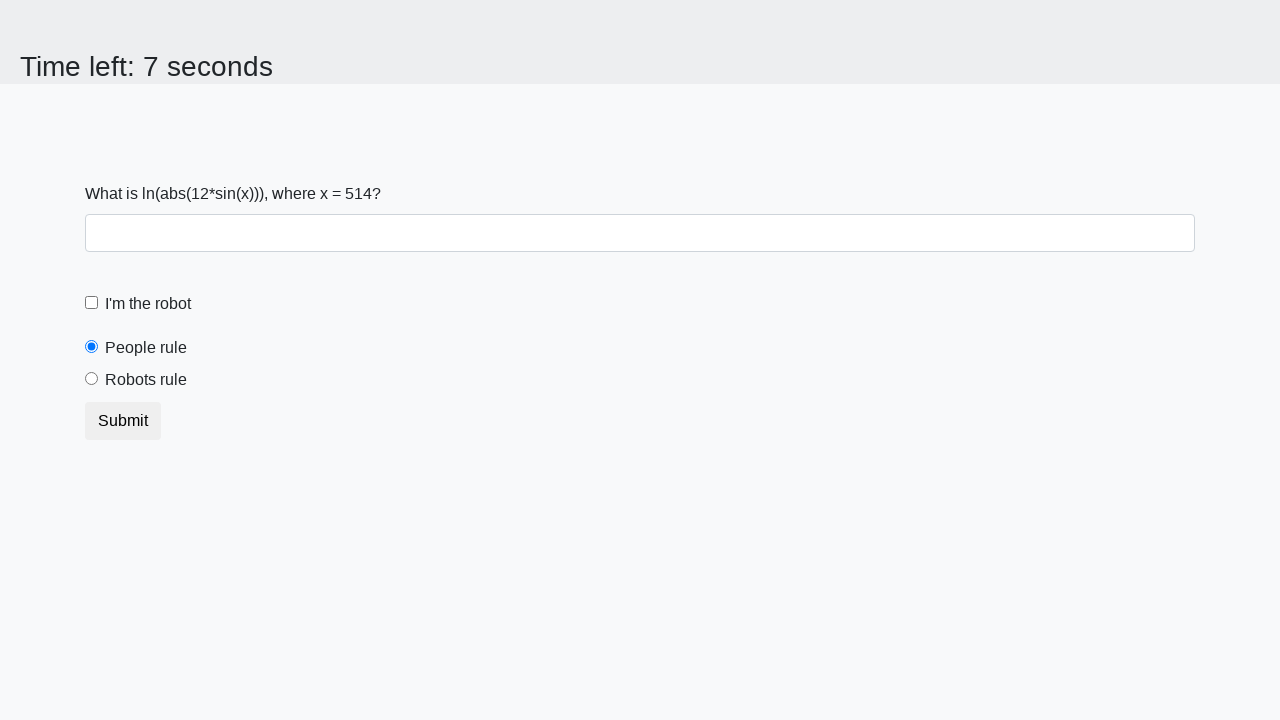